Tests basic navigation by visiting the Playwright documentation site and clicking the "Get started" link

Starting URL: https://playwright.dev/

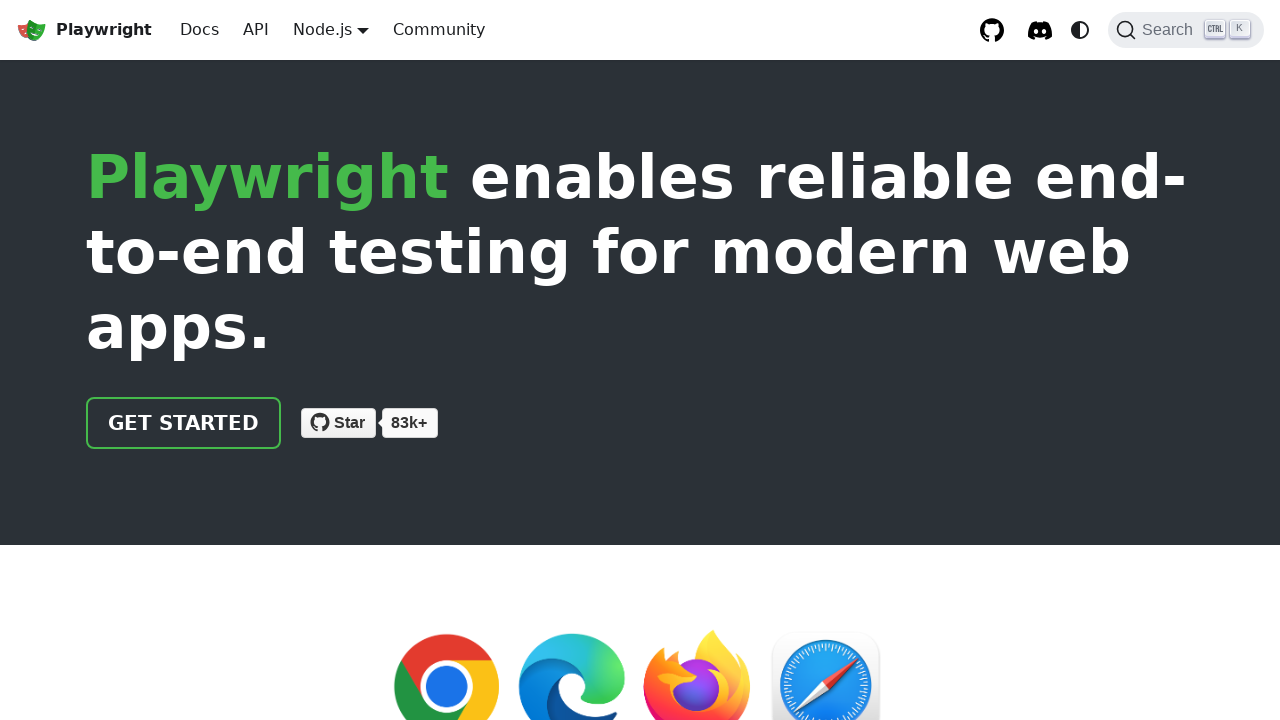

Navigated to Playwright documentation site
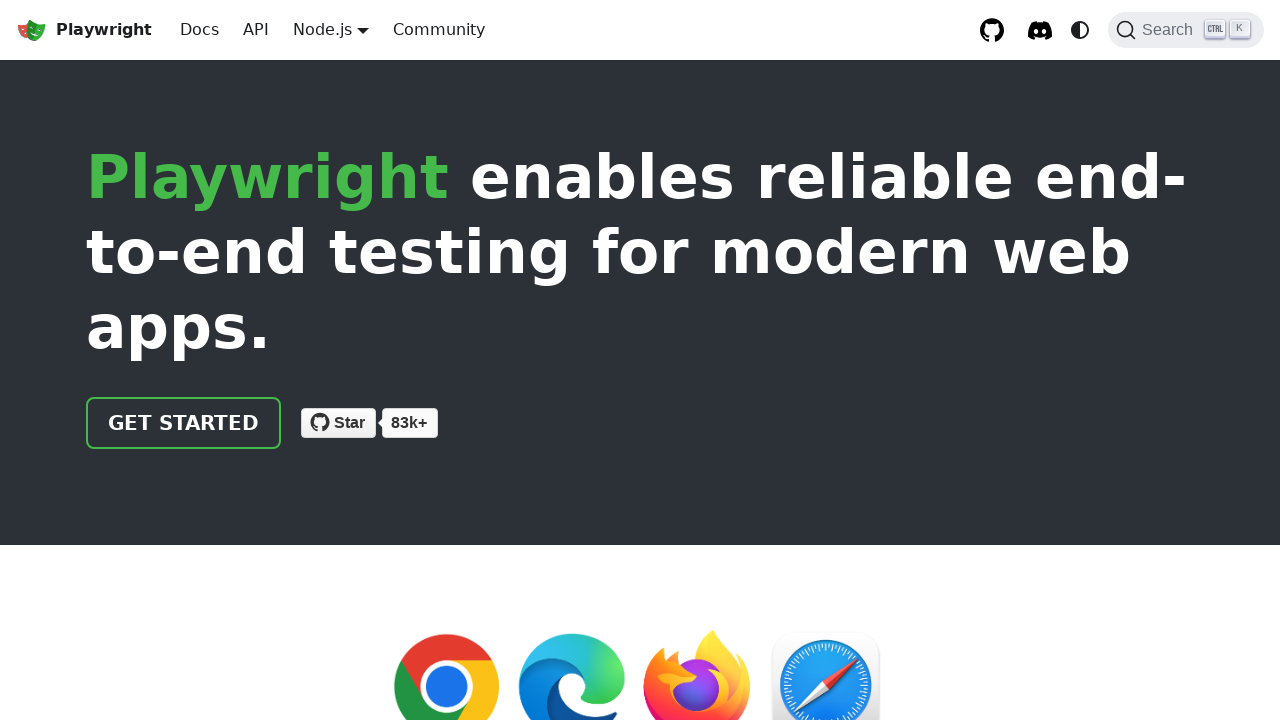

Clicked the 'Get started' link at (184, 423) on text=Get started
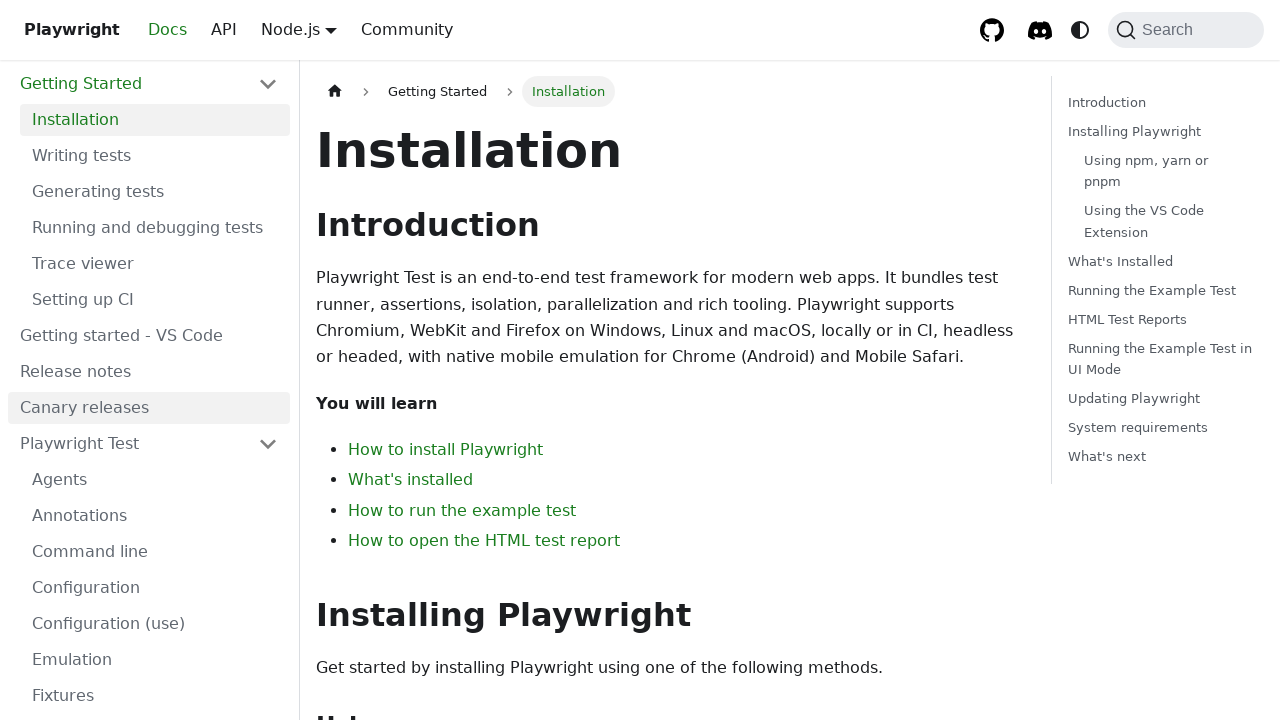

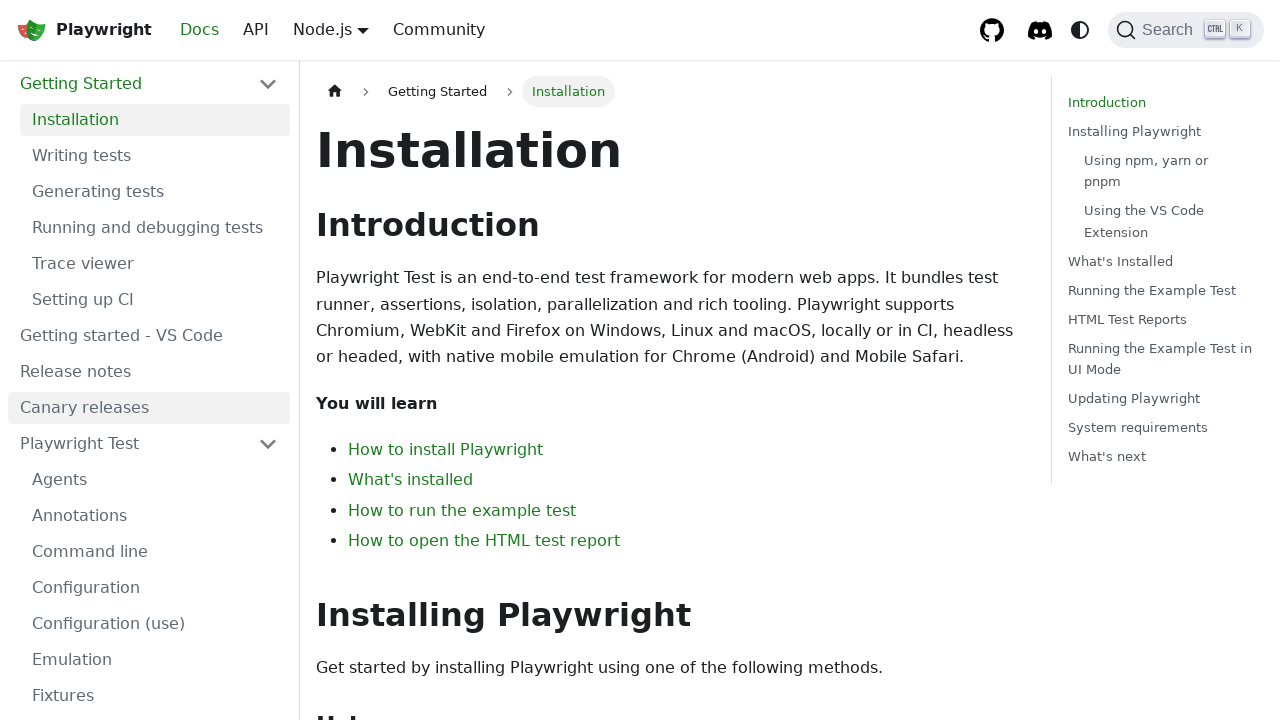